Navigates to a training support website and clicks on the "About" link to navigate to a new page

Starting URL: http://v1.training-support.net/

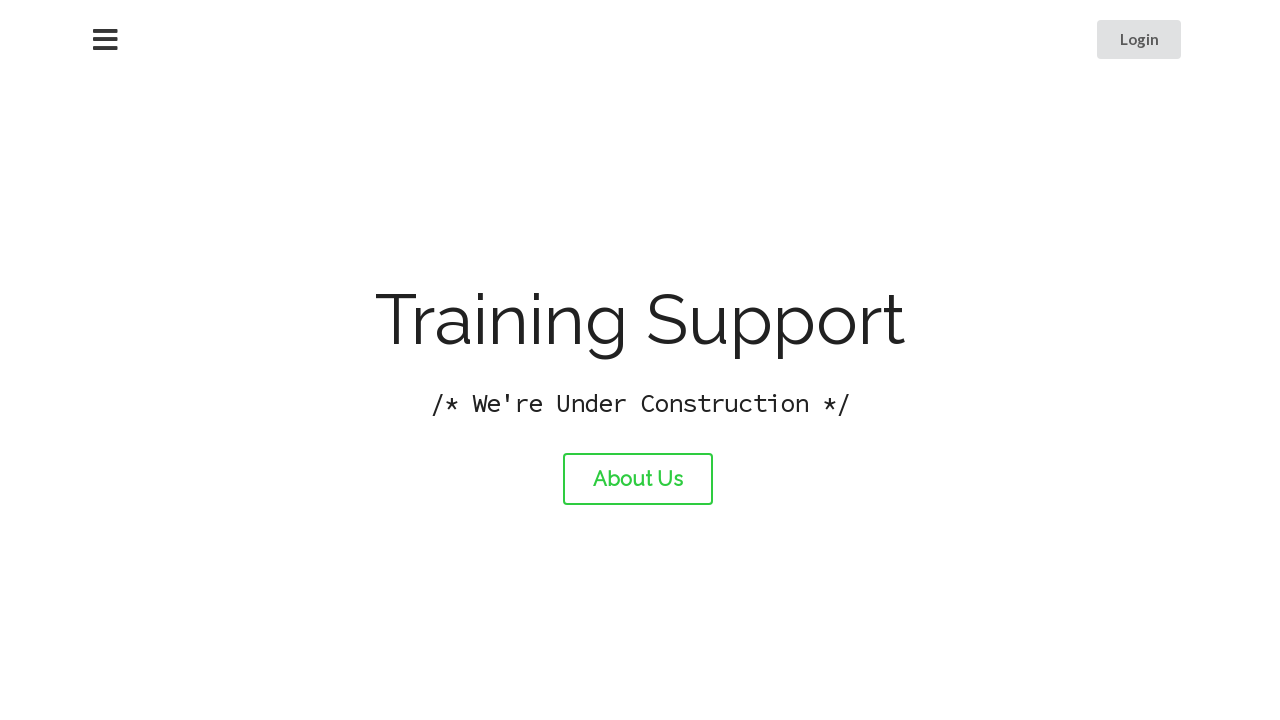

Clicked on the About link at (638, 479) on a#about-link
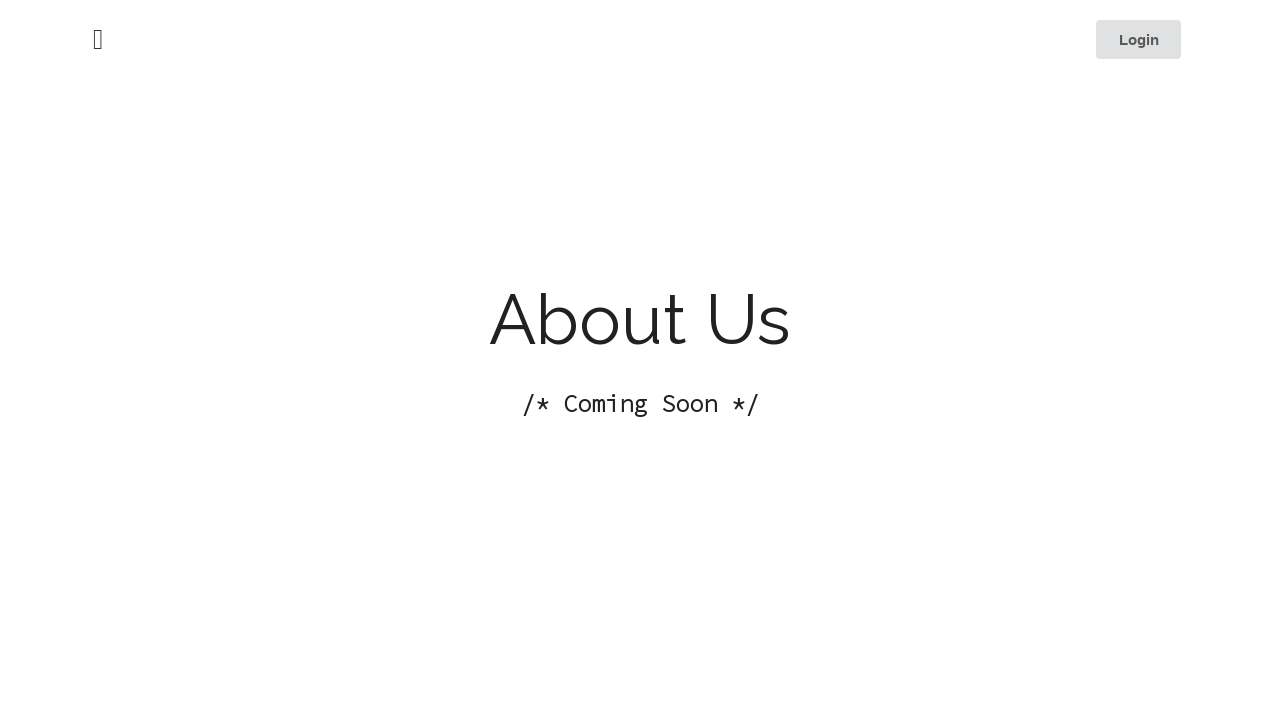

Page loaded after navigating to About section
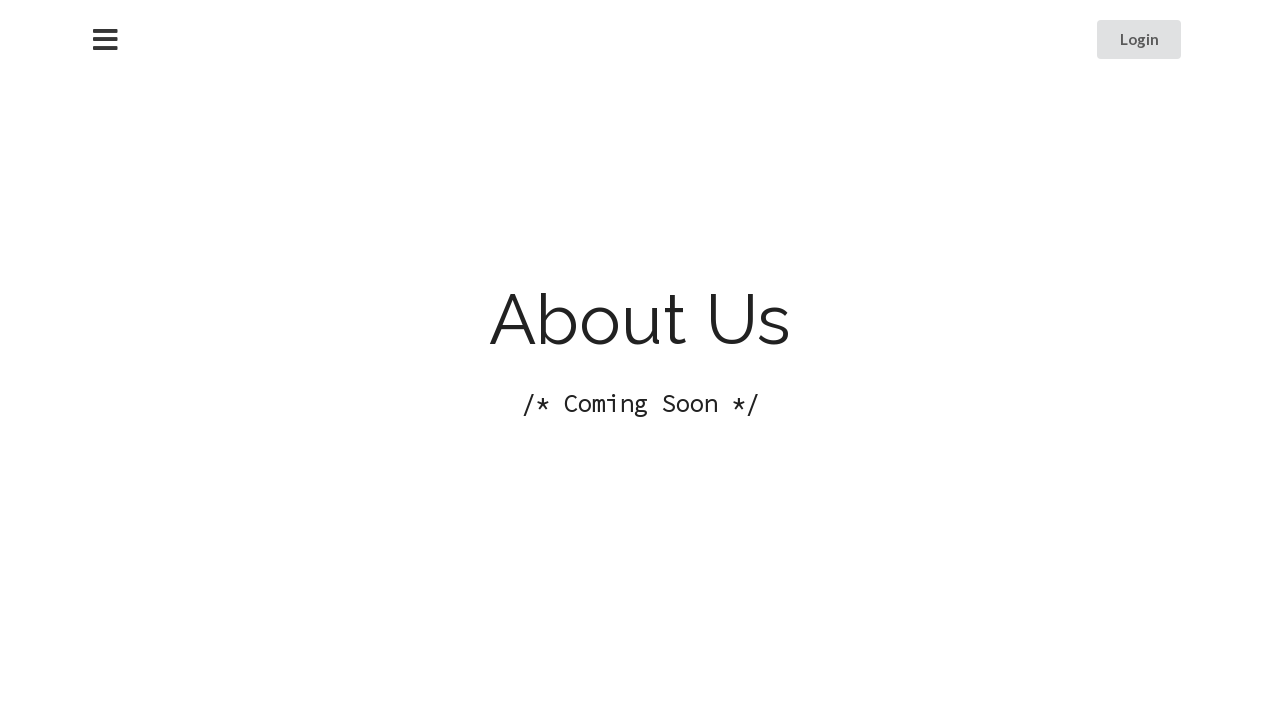

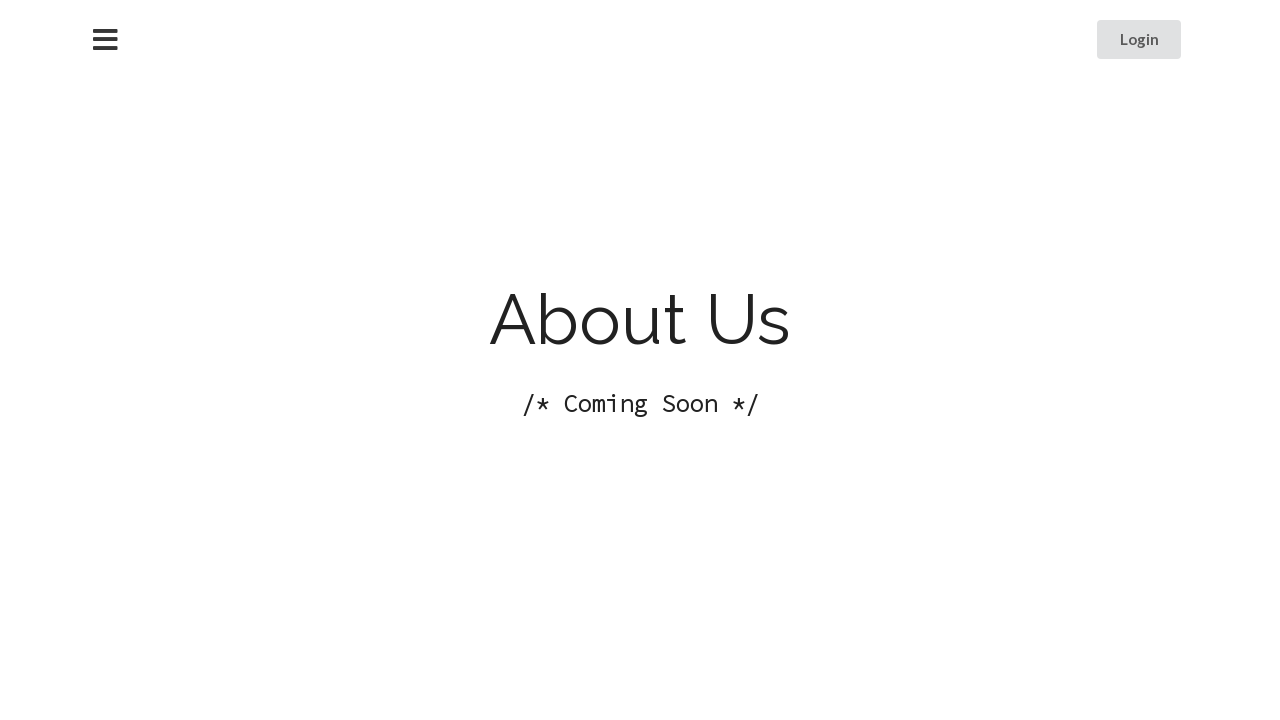